Tests that a user can be greeted in Spanish by entering a name, selecting the Spanish radio button, and clicking the greet button.

Starting URL: https://mecayleg.github.io/greetings/

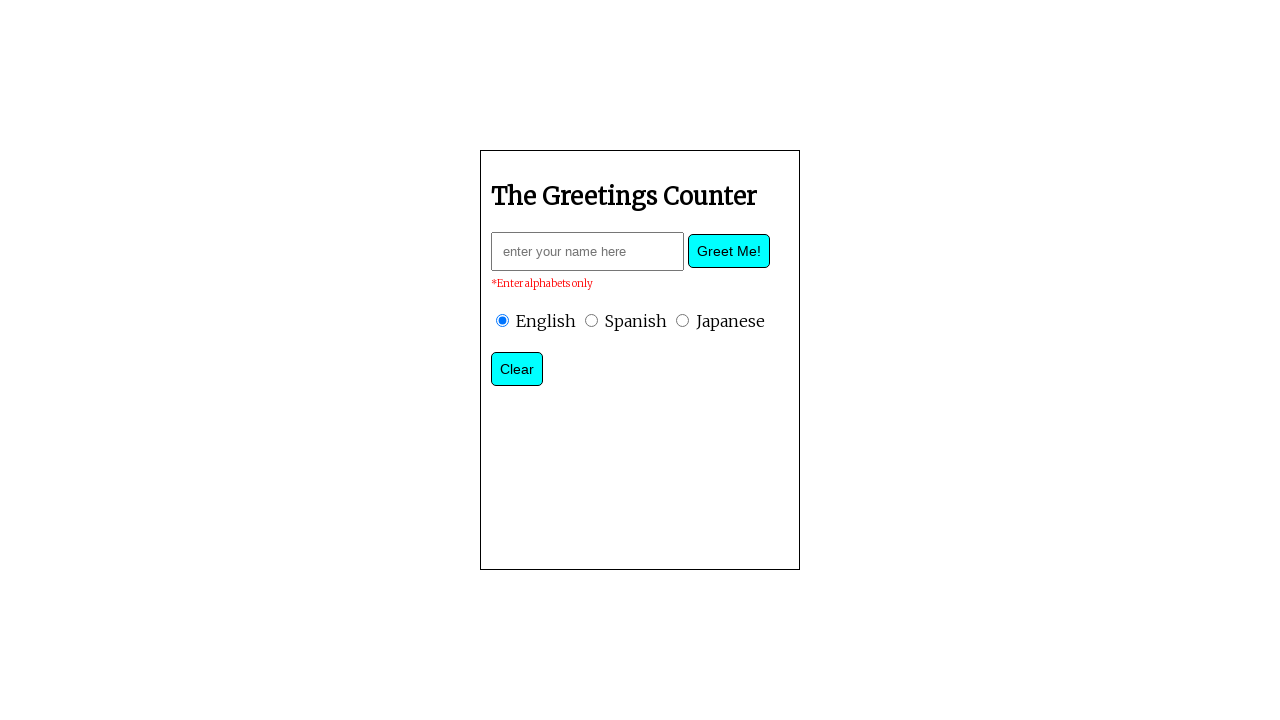

Navigated to greetings application
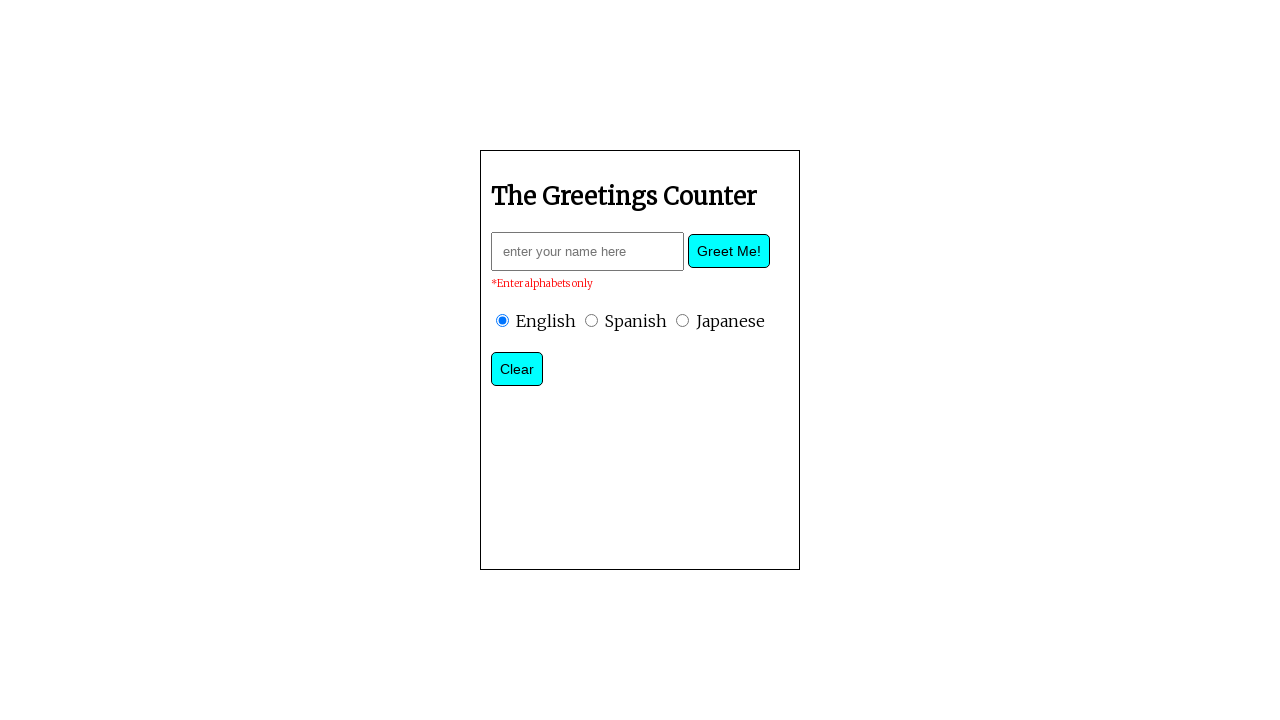

Entered username 'Andre' in name field on .nameString
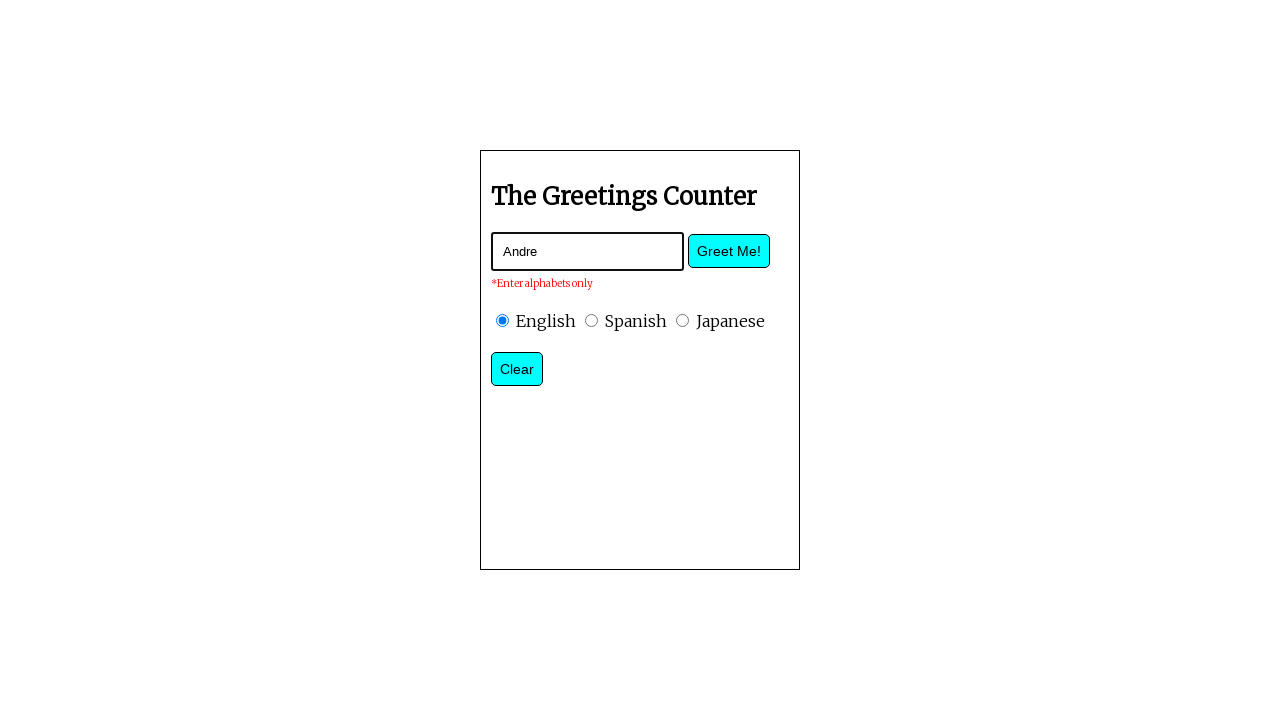

Selected Spanish language option at (592, 320) on input[type='radio'] >> nth=1
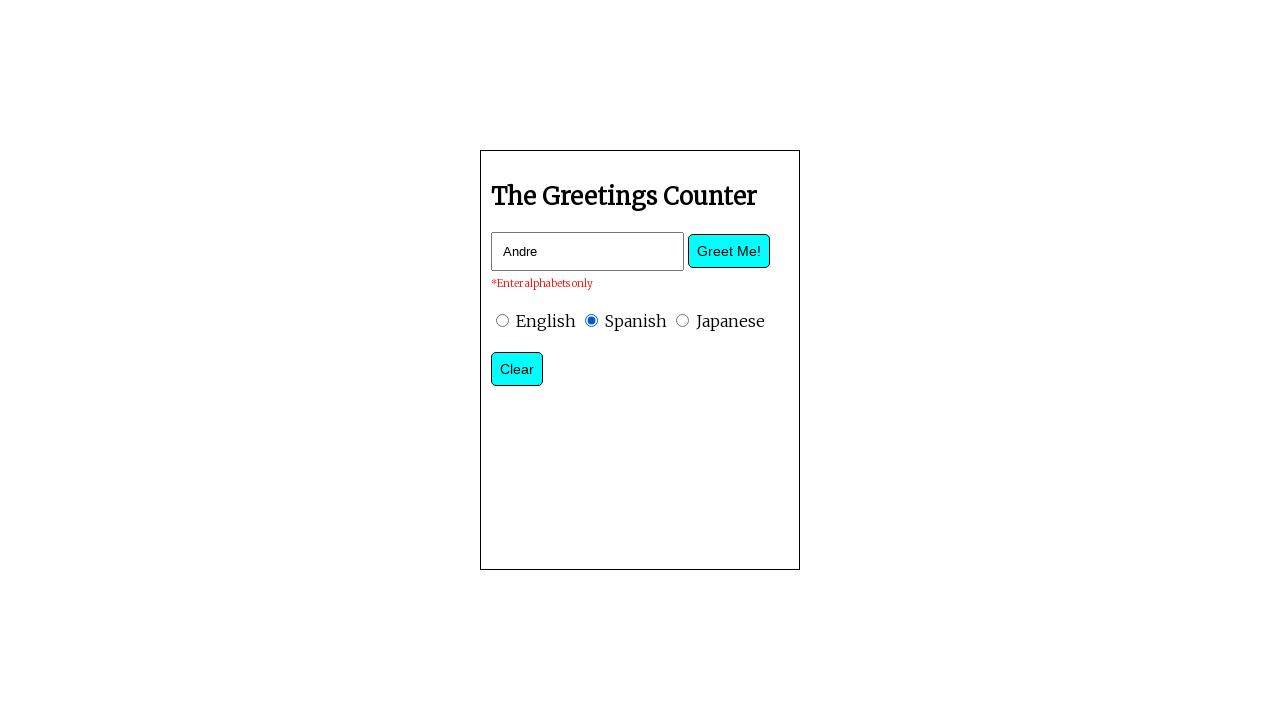

Clicked greet button to generate Spanish greeting at (729, 251) on .greetBtn
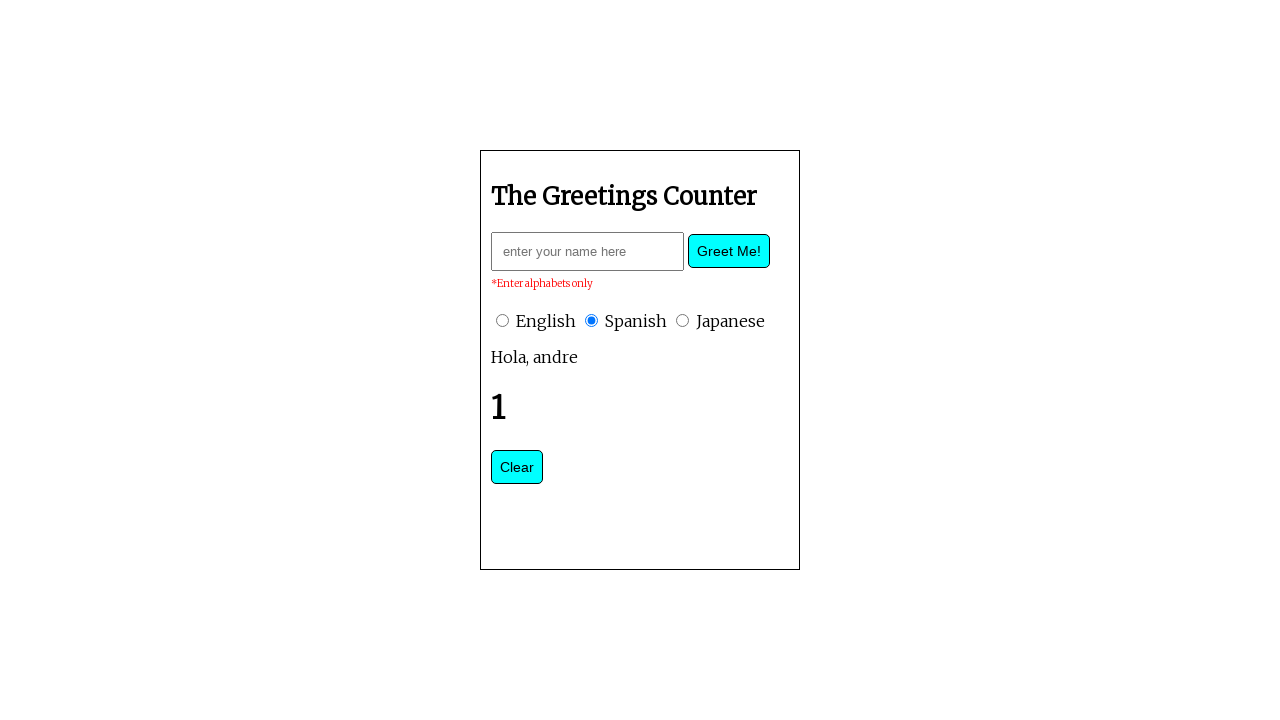

Spanish greeting message appeared successfully
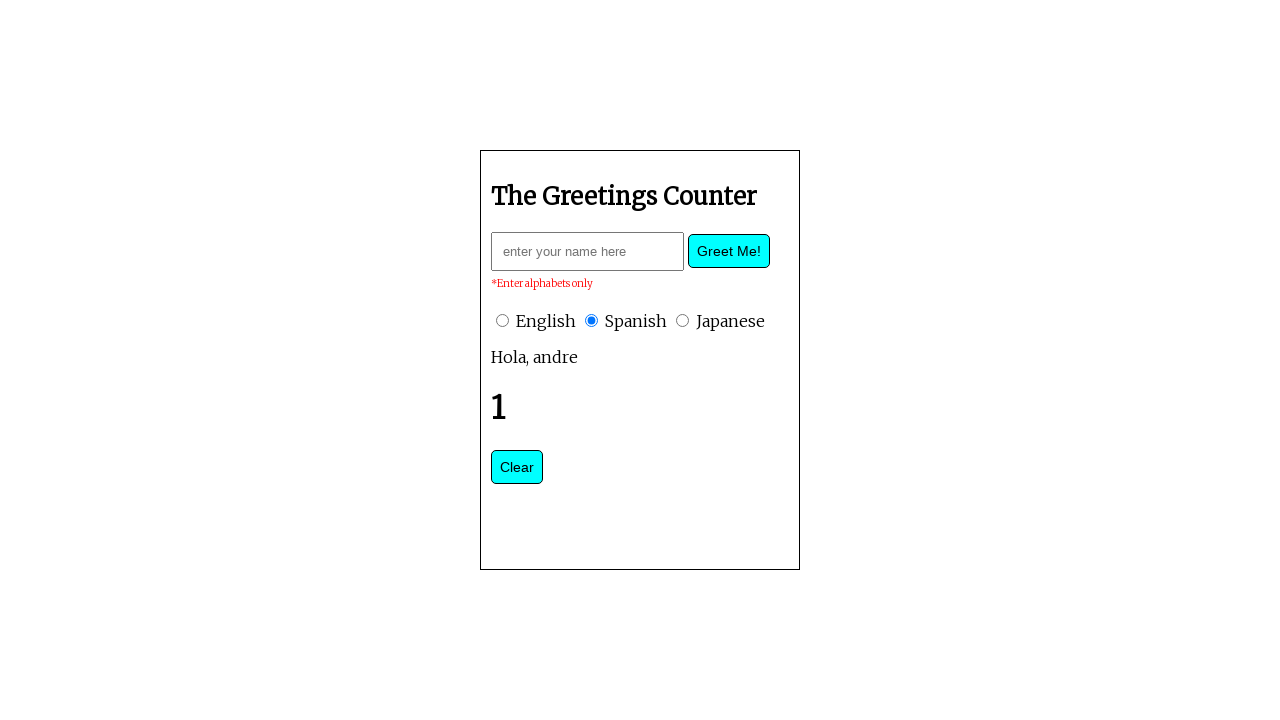

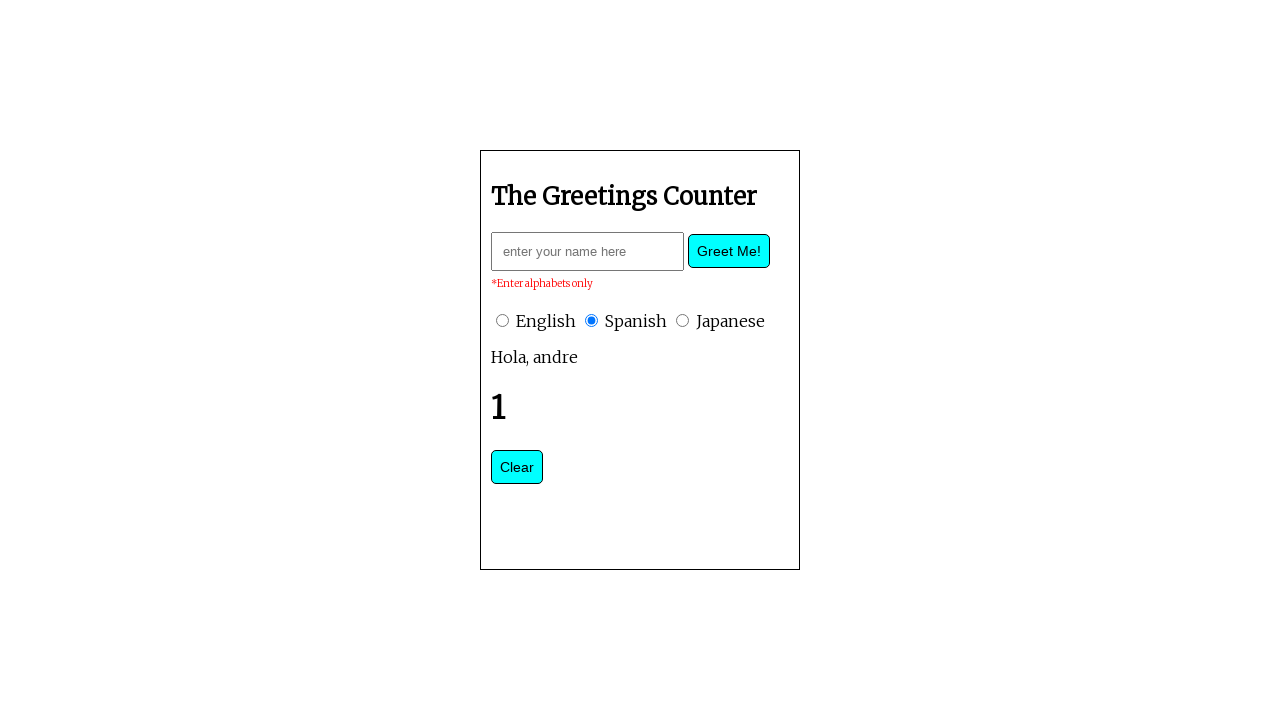